Tests a sequence of checkbox actions including scroll, hover, focus, check, uncheck, and toggle

Starting URL: https://artoftesting.com/samplesiteforselenium

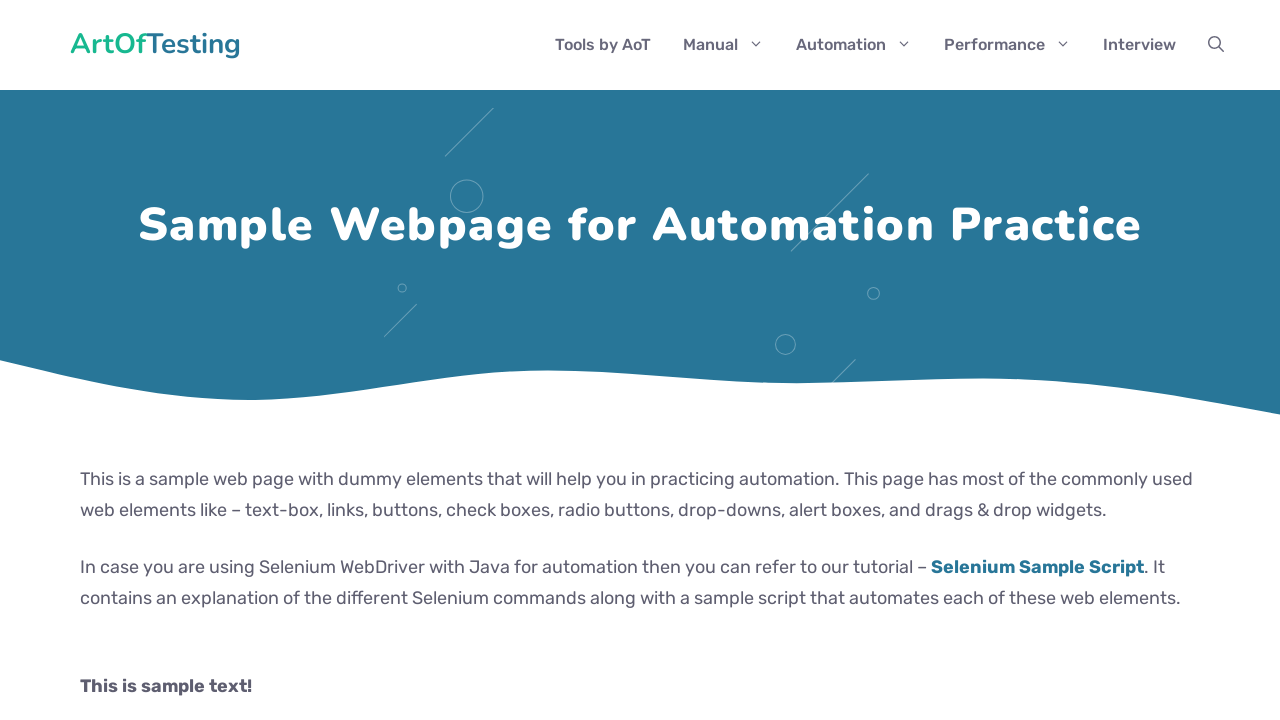

Scrolled checkbox into view
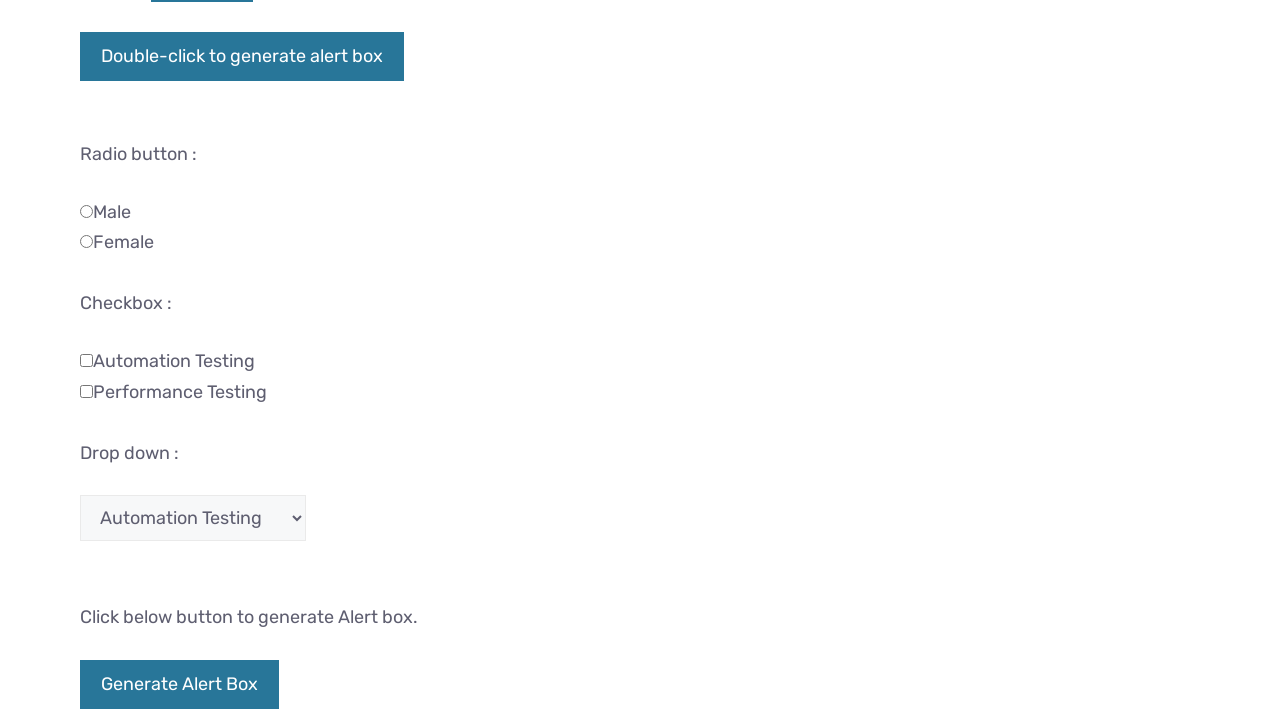

Hovered over checkbox at (86, 360) on .Automation
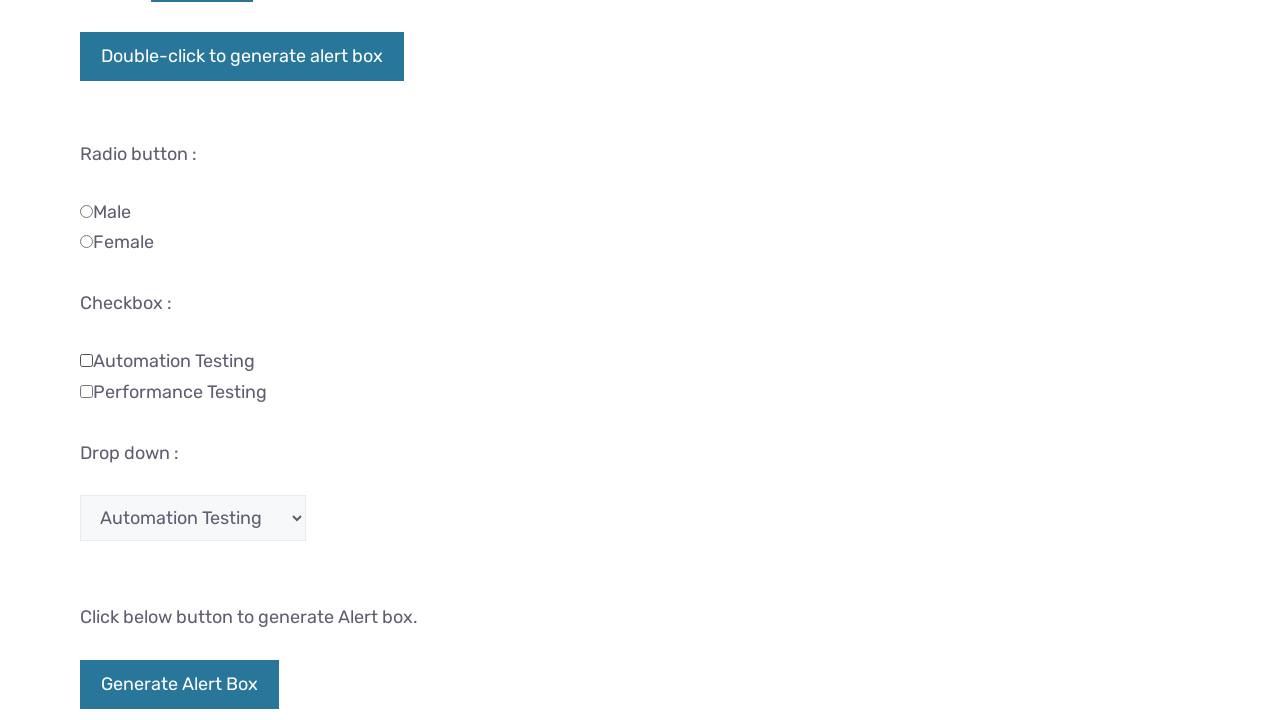

Focused checkbox on .Automation
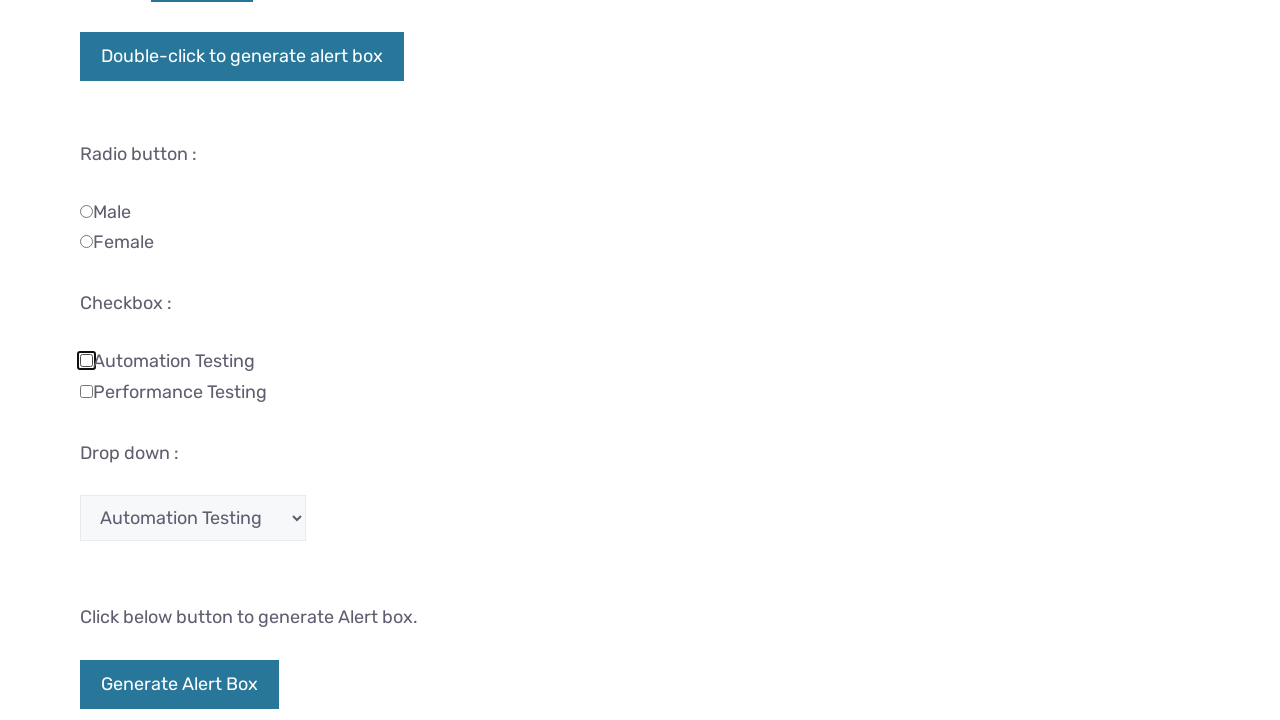

Checked checkbox at (86, 360) on .Automation
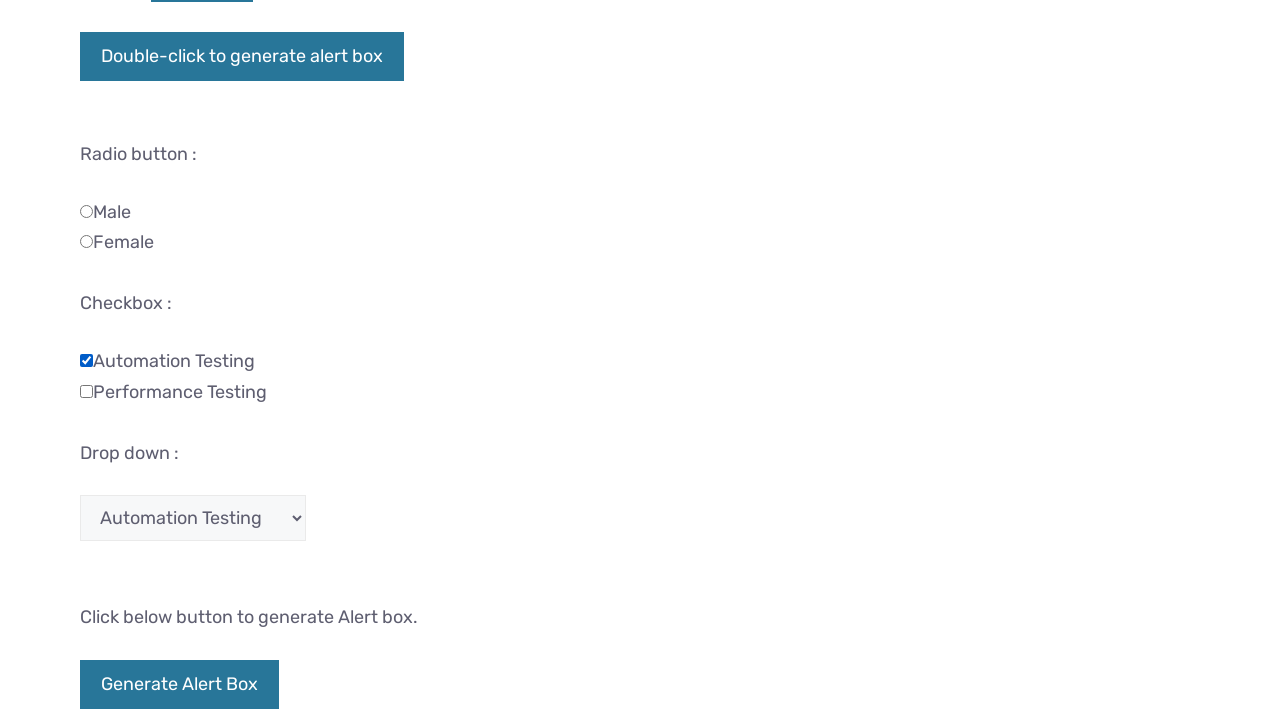

Unchecked checkbox at (86, 360) on .Automation
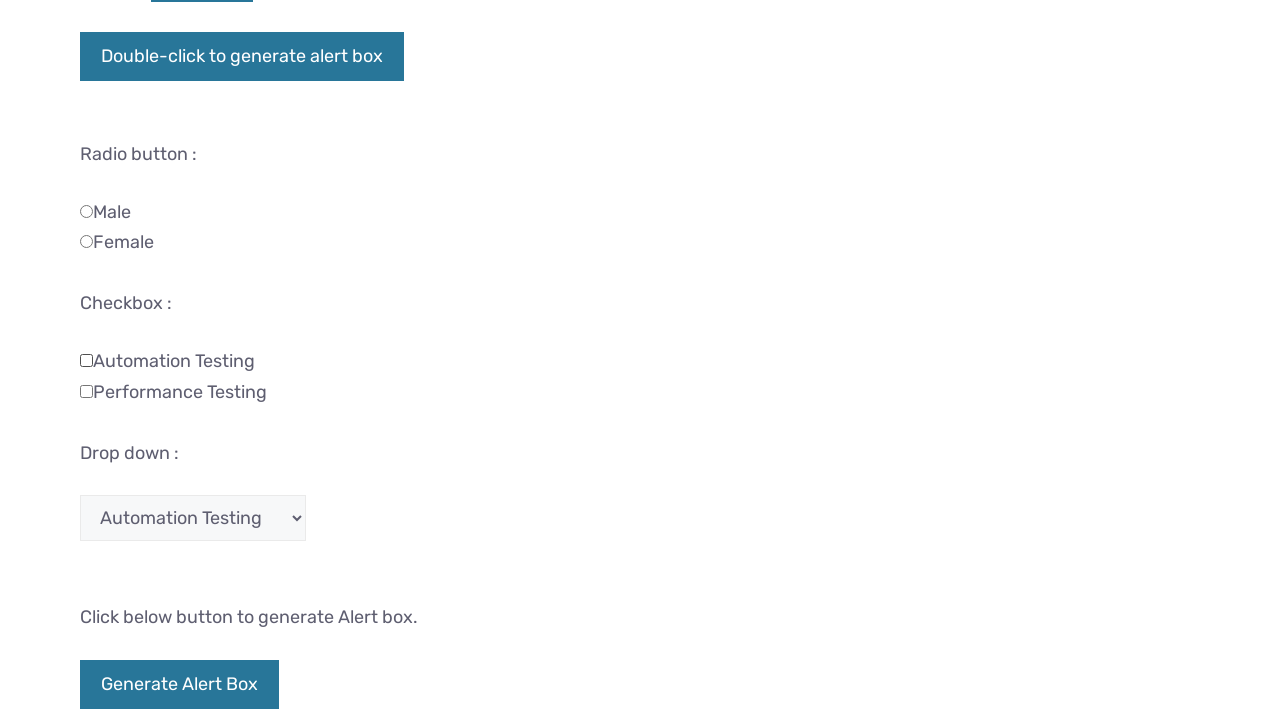

Toggled checkbox by clicking at (86, 360) on .Automation
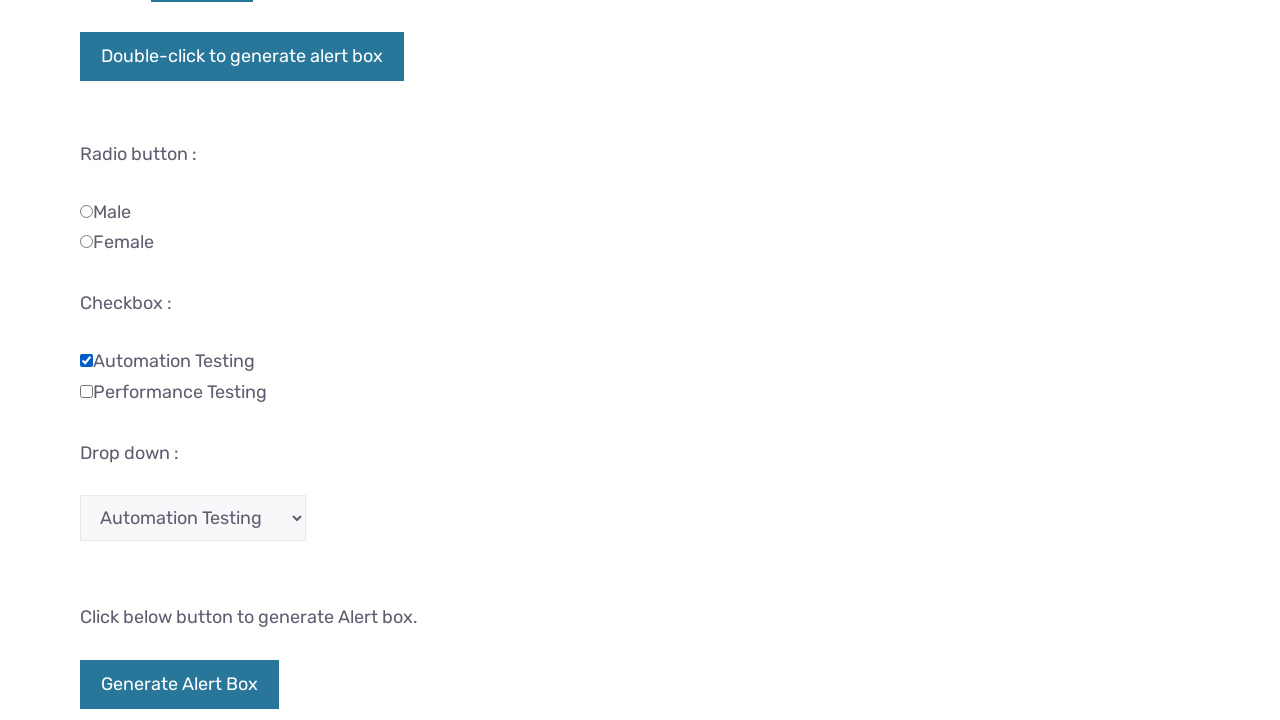

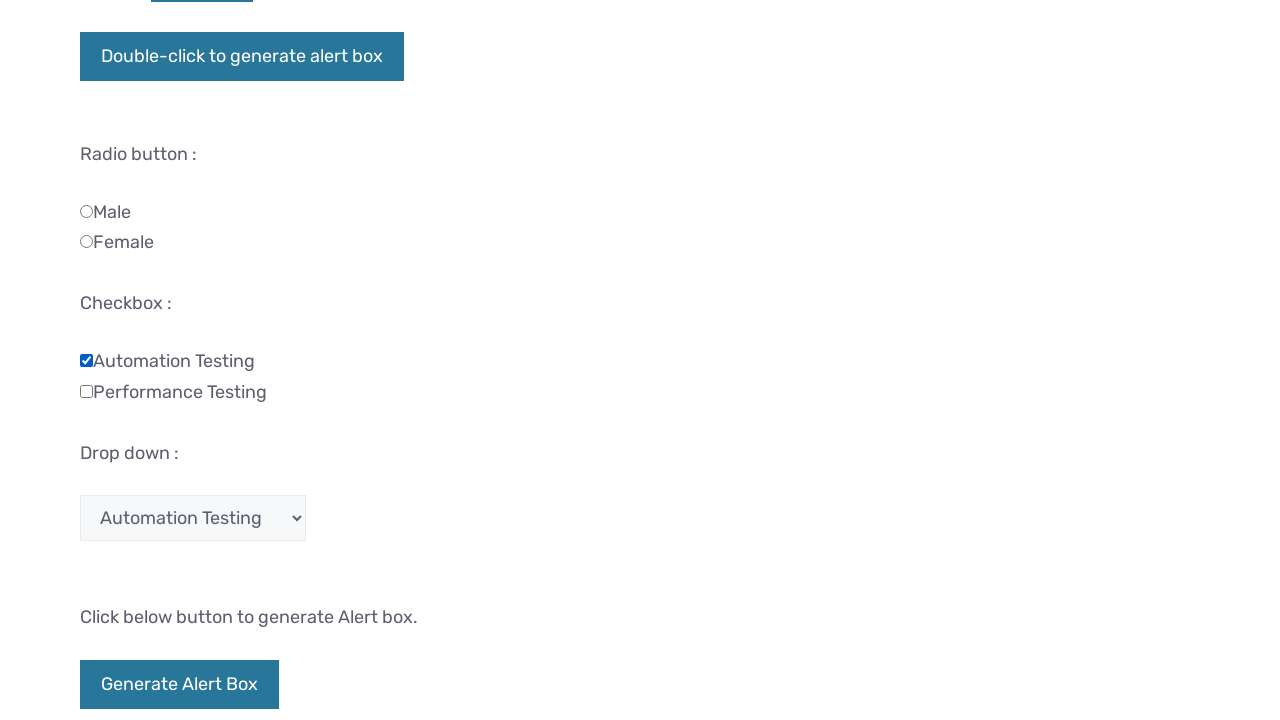